Tests JavaScript scroll functionality by scrolling down 1000 pixels on the Selenium website, then scrolling up 500 pixels to demonstrate page scrolling behavior.

Starting URL: https://www.selenium.dev/

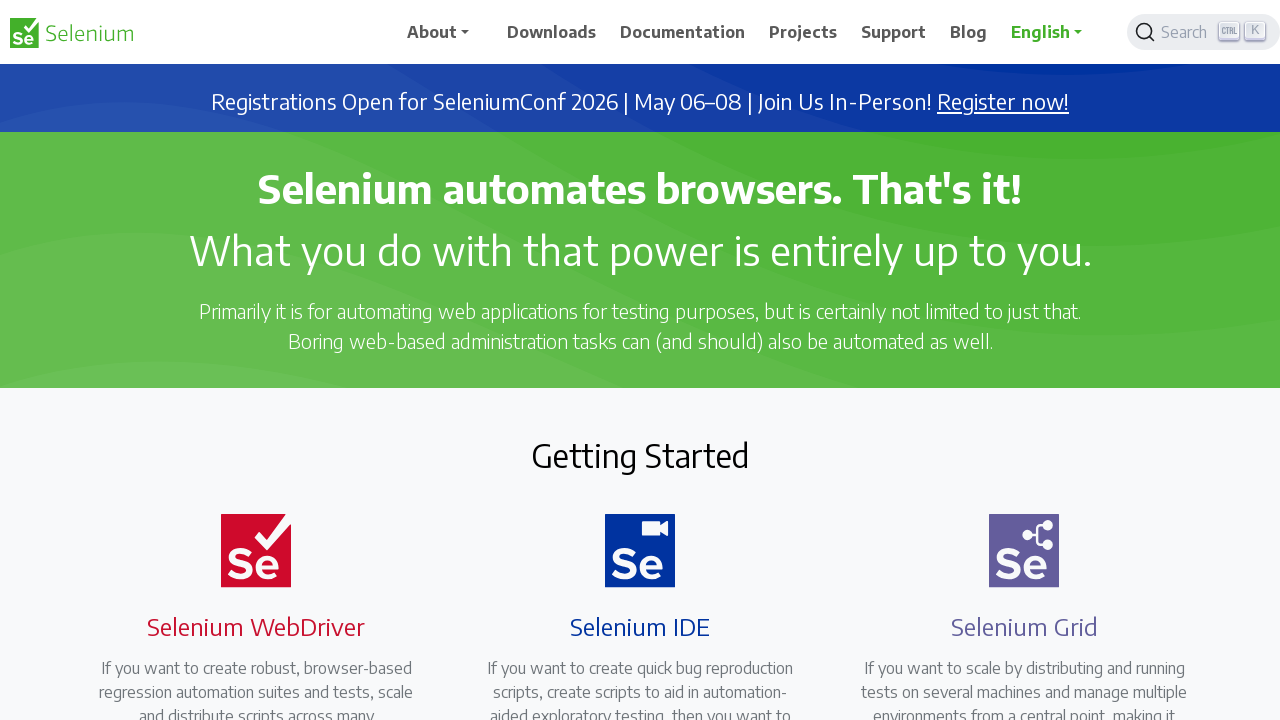

Navigated to Selenium website
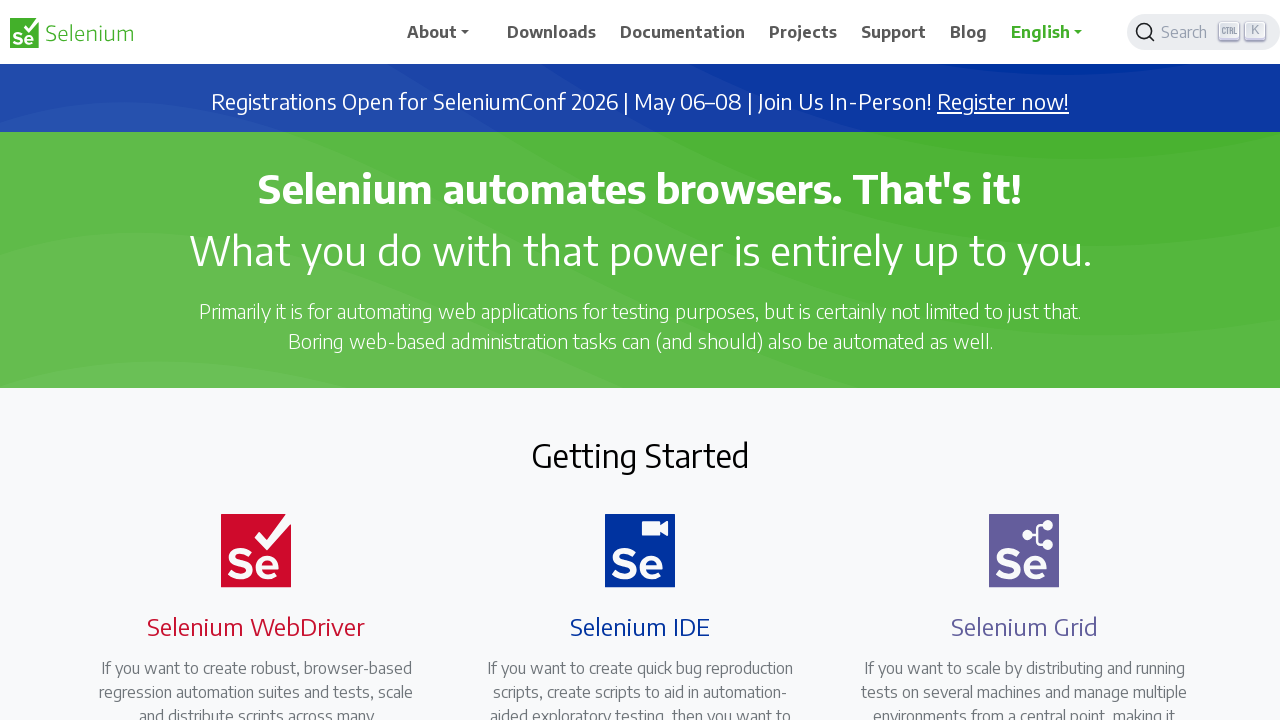

Scrolled down 1000 pixels using JavaScript
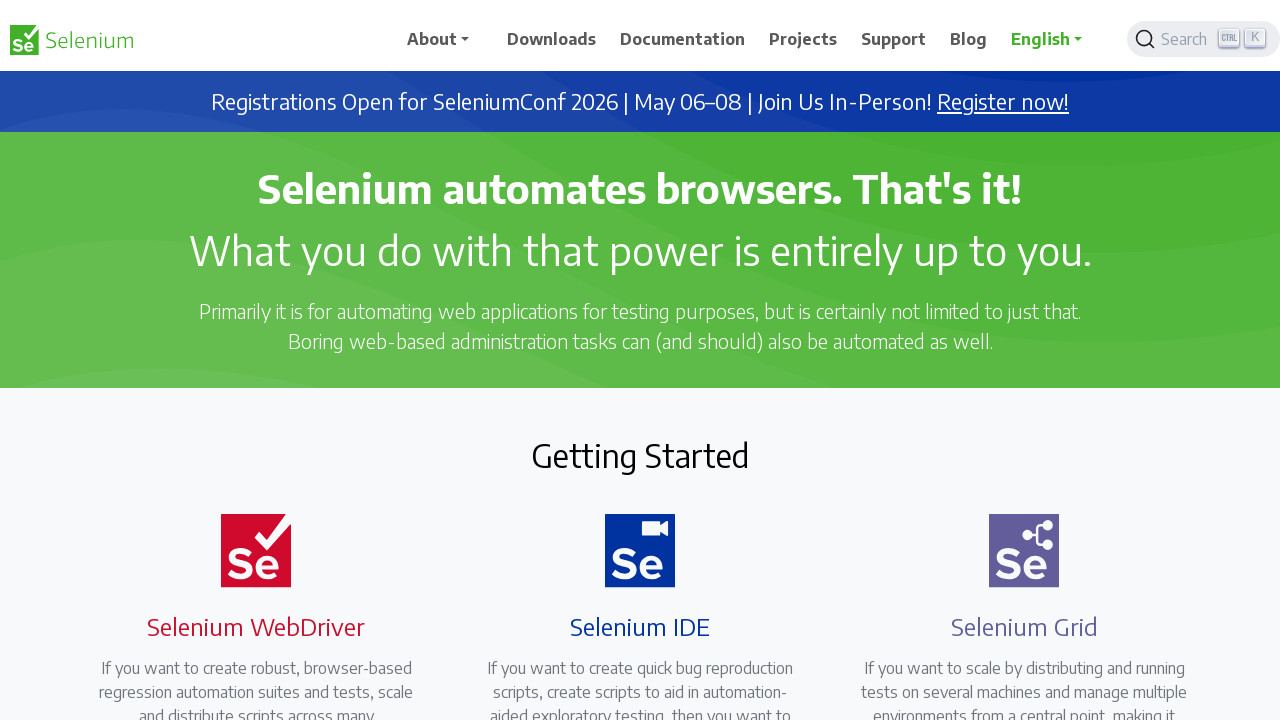

Waited 2 seconds to observe scroll position
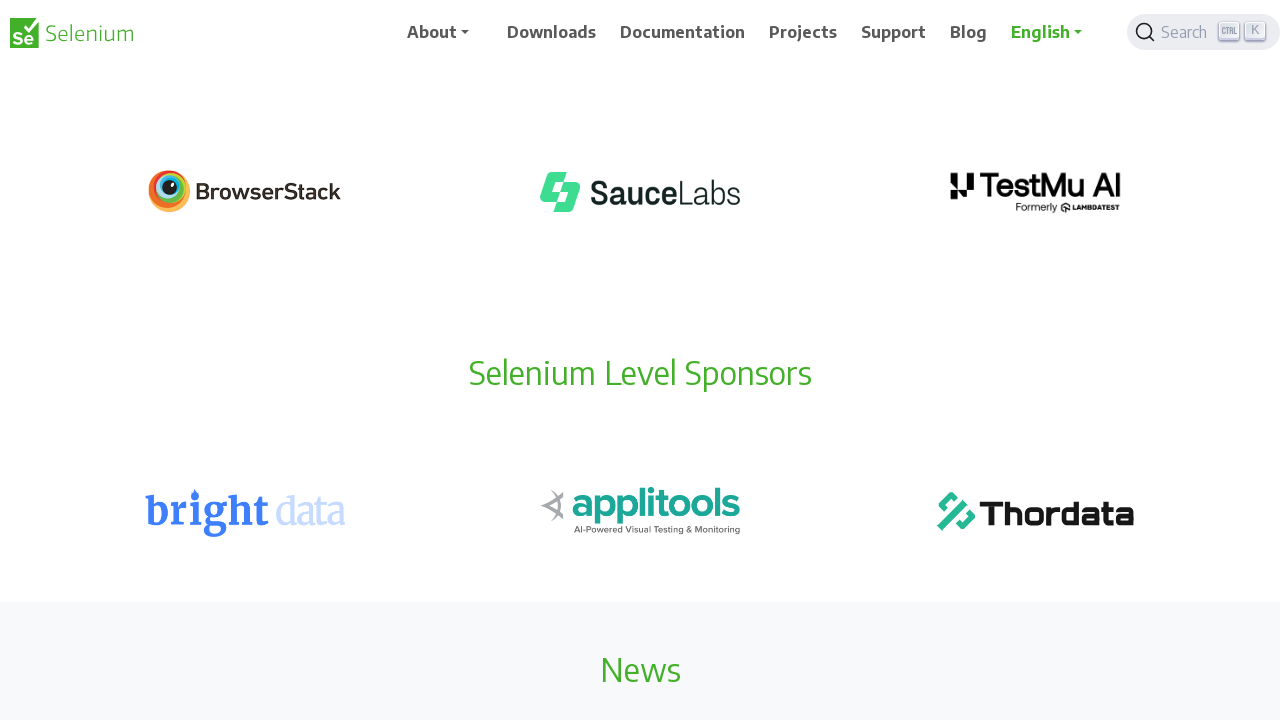

Scrolled up 500 pixels using JavaScript
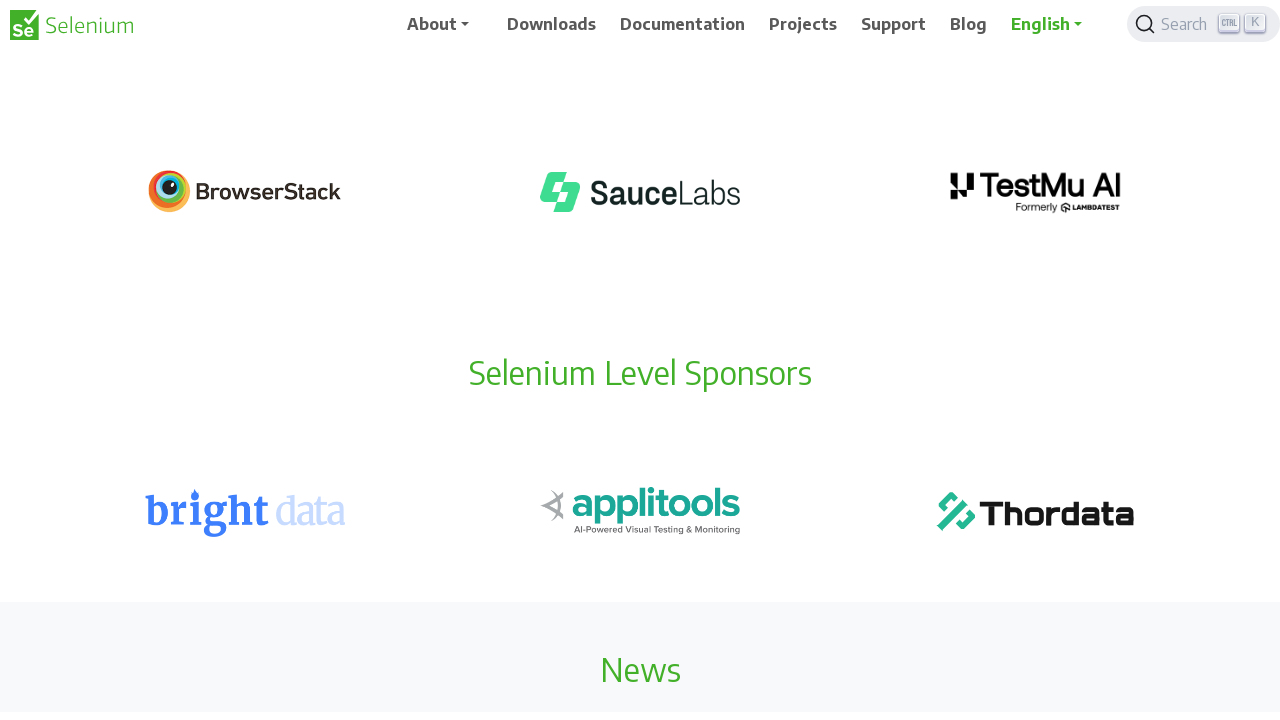

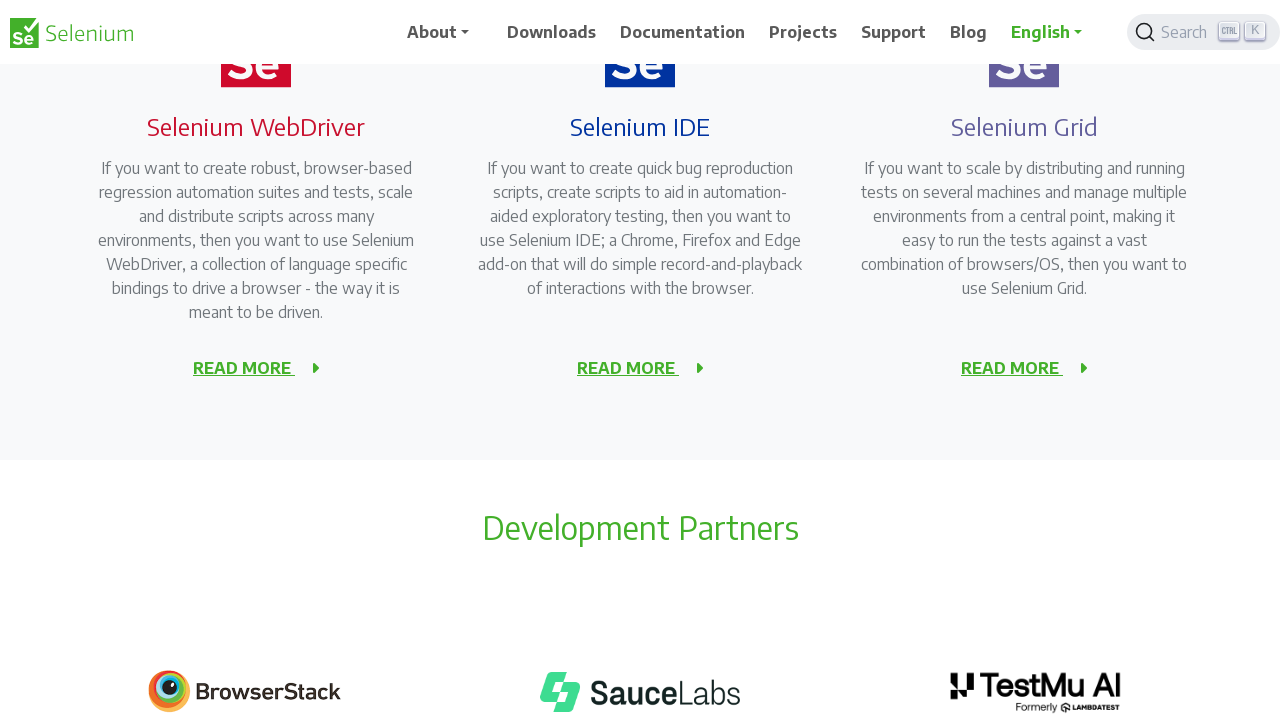